Tests the Python.org search functionality by entering "requests" in the search field and clicking the search button to verify search works correctly.

Starting URL: https://www.python.org/

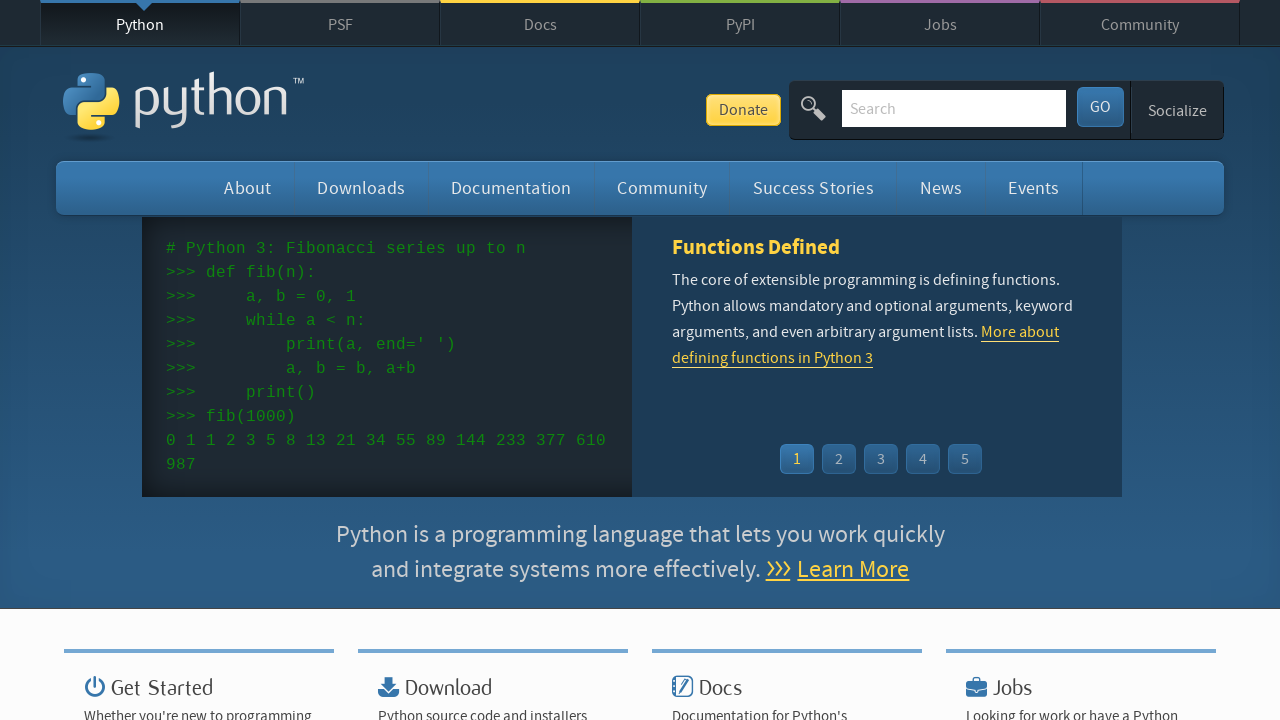

Search field selector found on Python.org
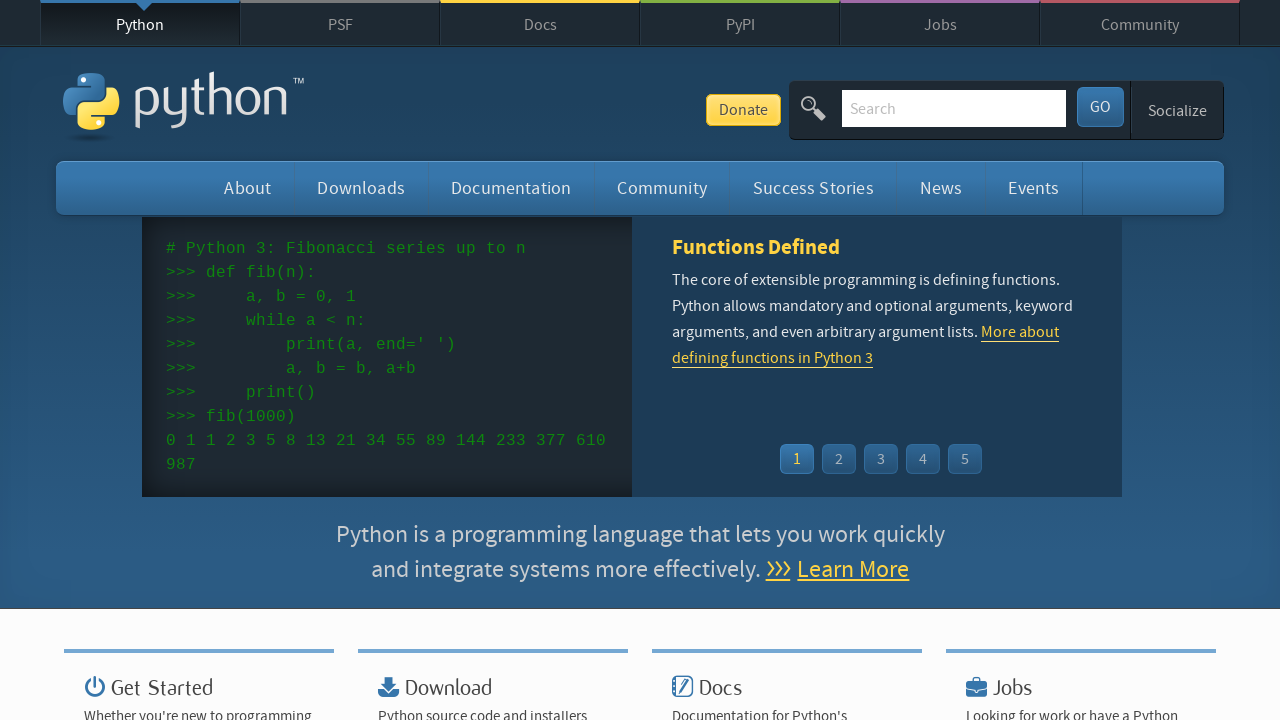

Entered 'requests' in the search field on #id-search-field
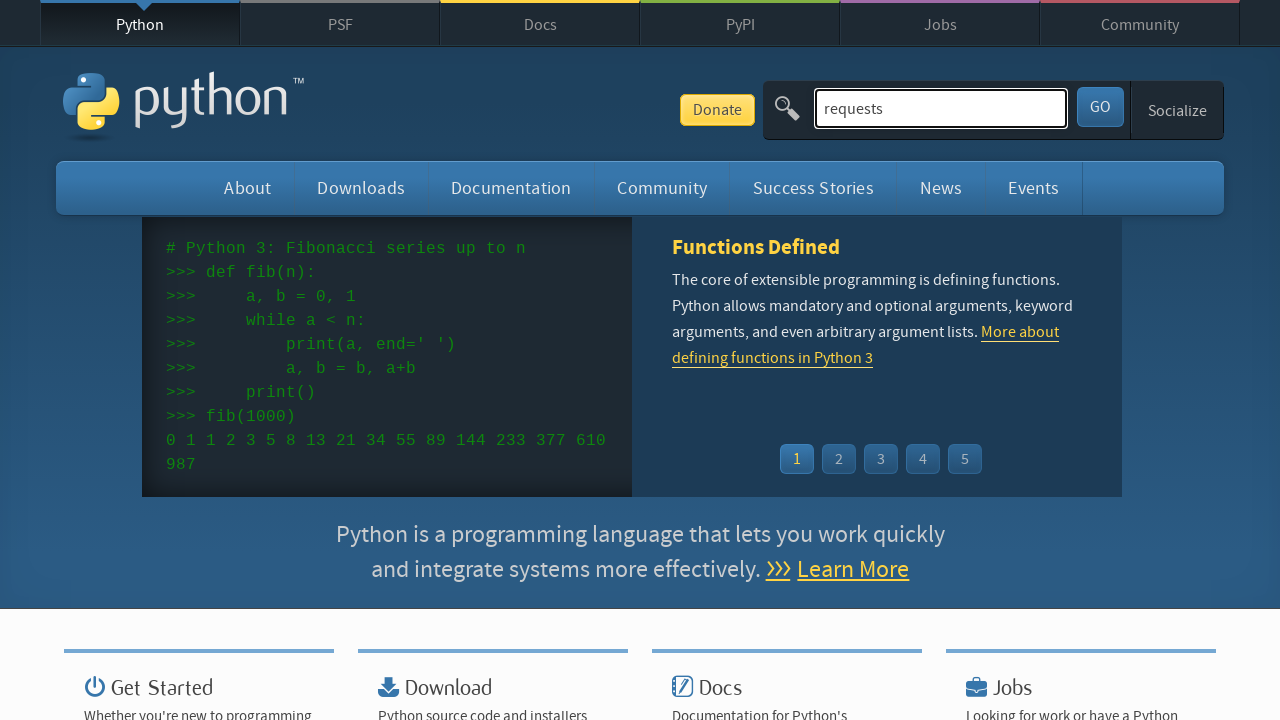

Clicked the search submit button at (1100, 107) on button[title='Submit this Search']
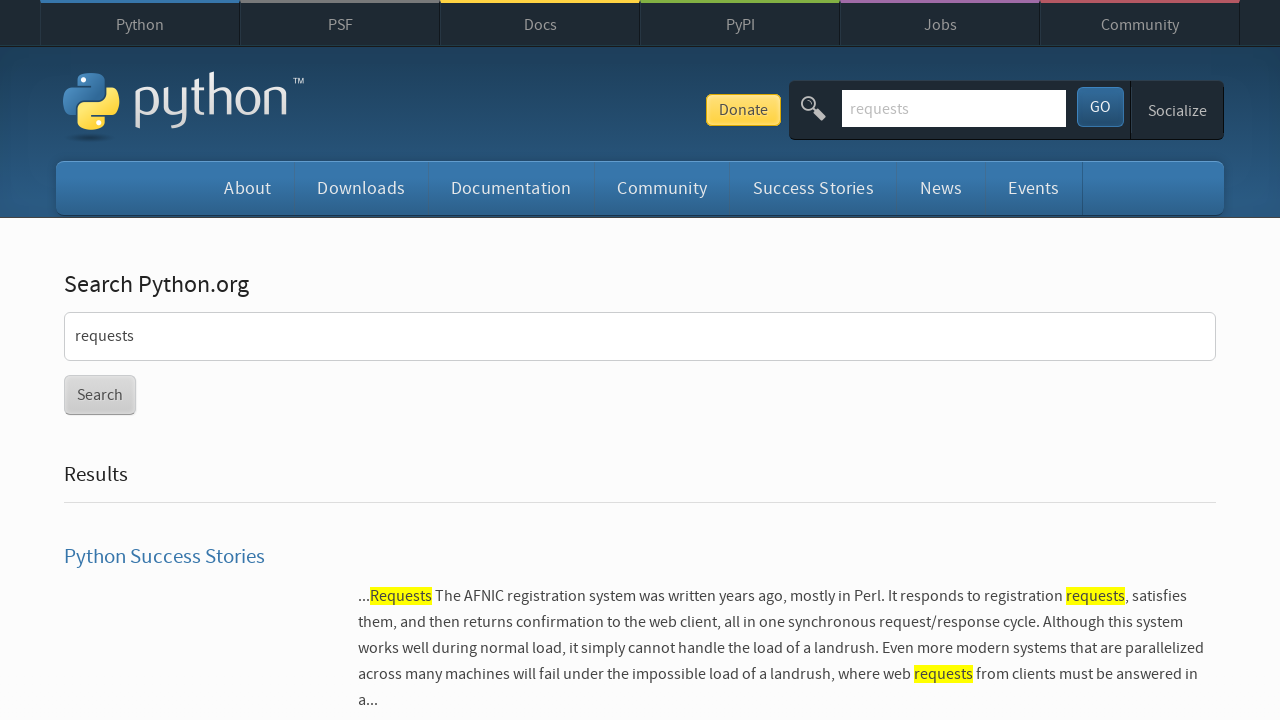

Search results loaded successfully
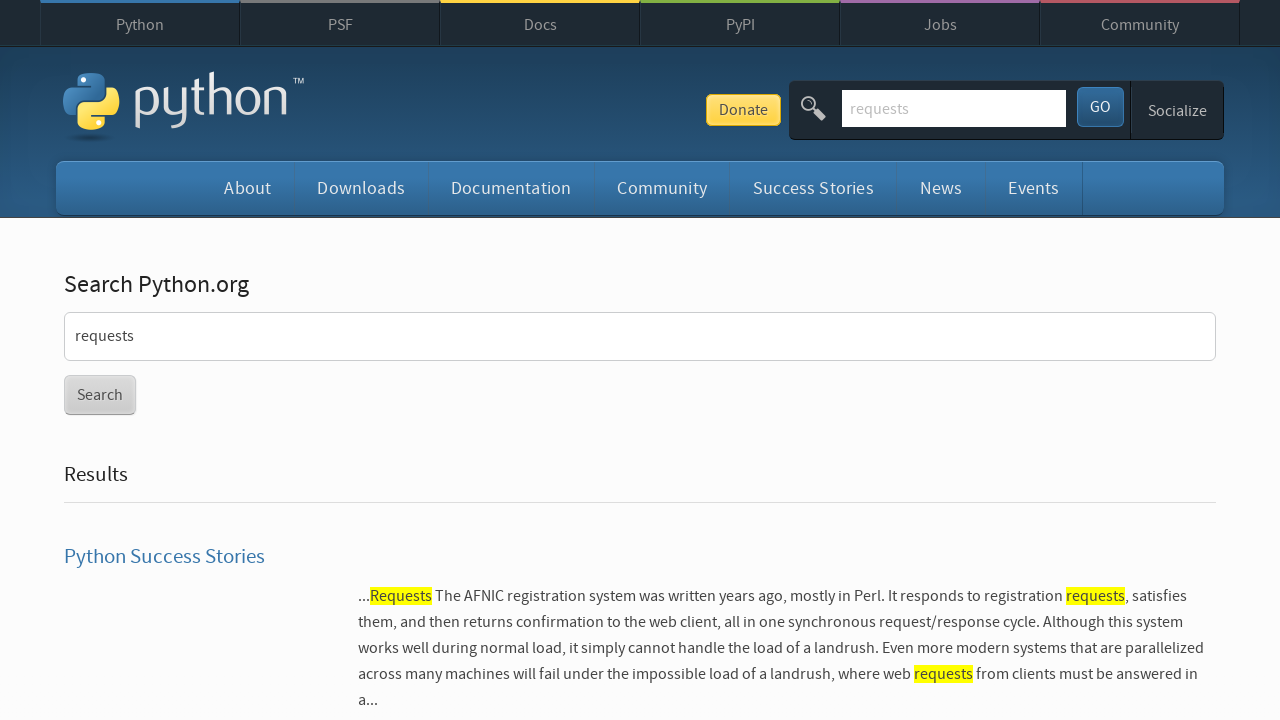

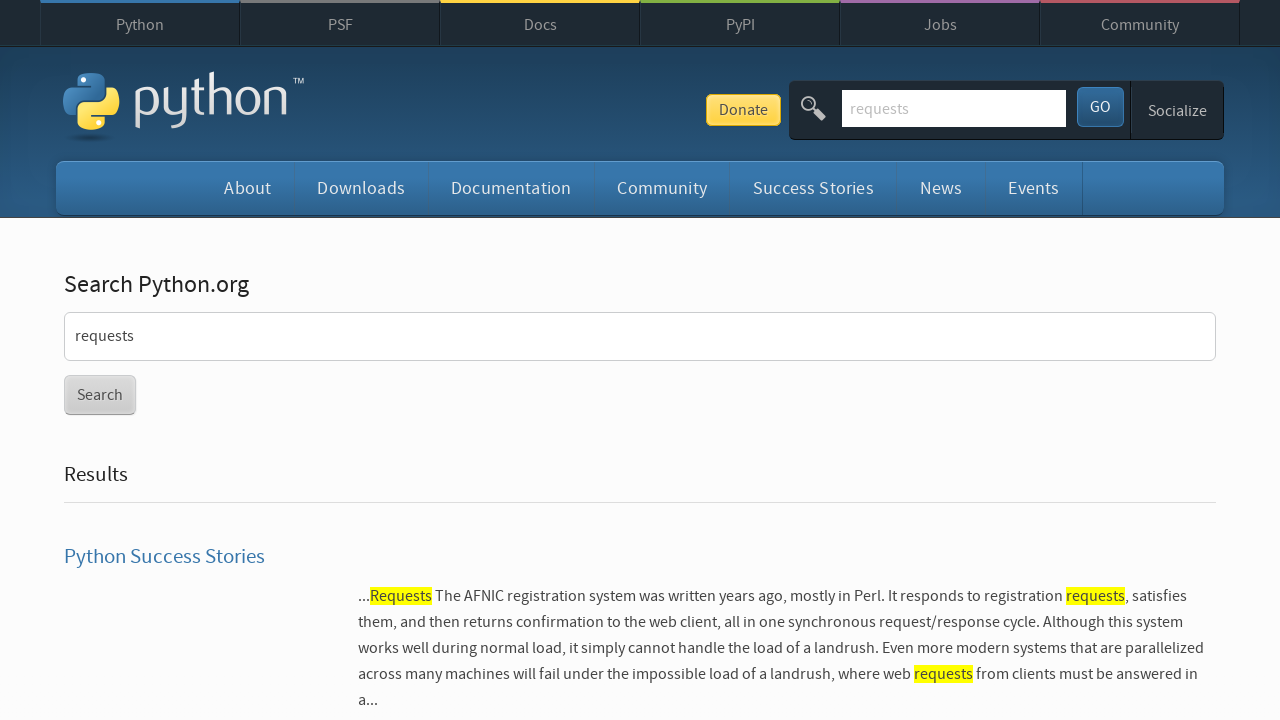